Fills out a data types form with personal information (first name, last name, address, city, country, job position, company) while leaving zip code, email, and phone number fields empty, then submits the form to test validation behavior.

Starting URL: https://bonigarcia.dev/selenium-webdriver-java/data-types.html

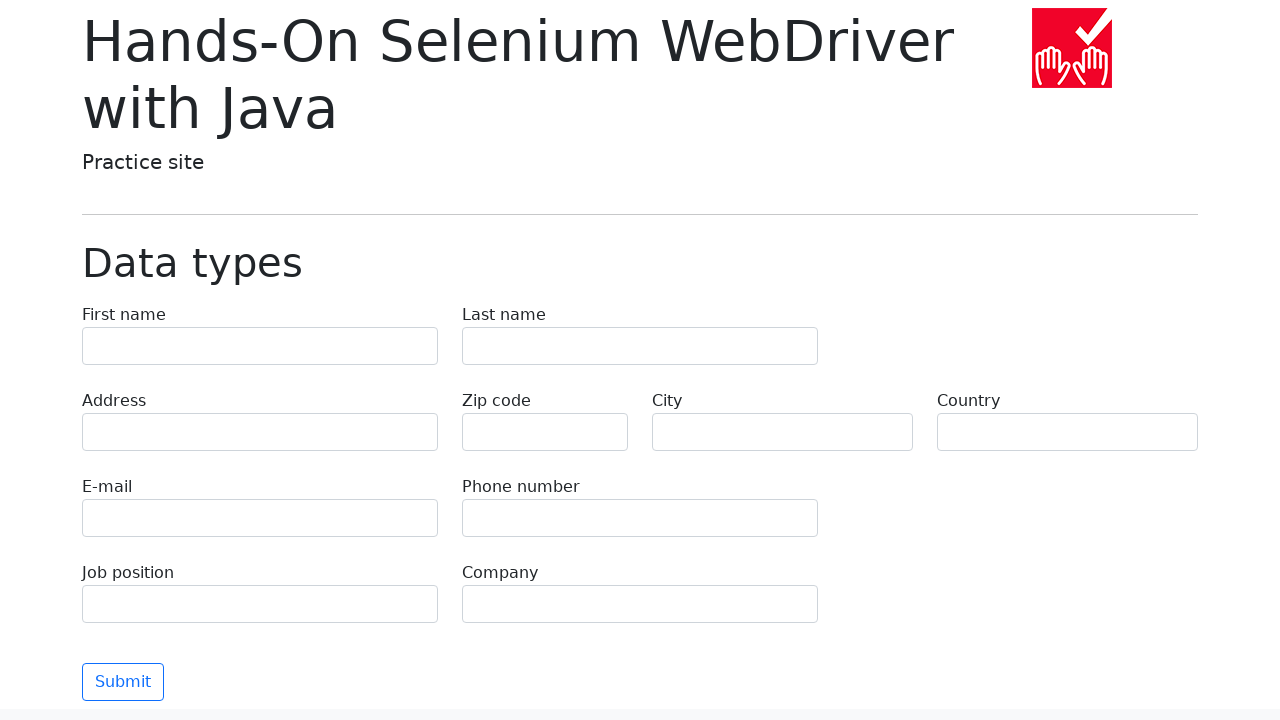

Filled first name field with 'Иван' on input[name='first-name']
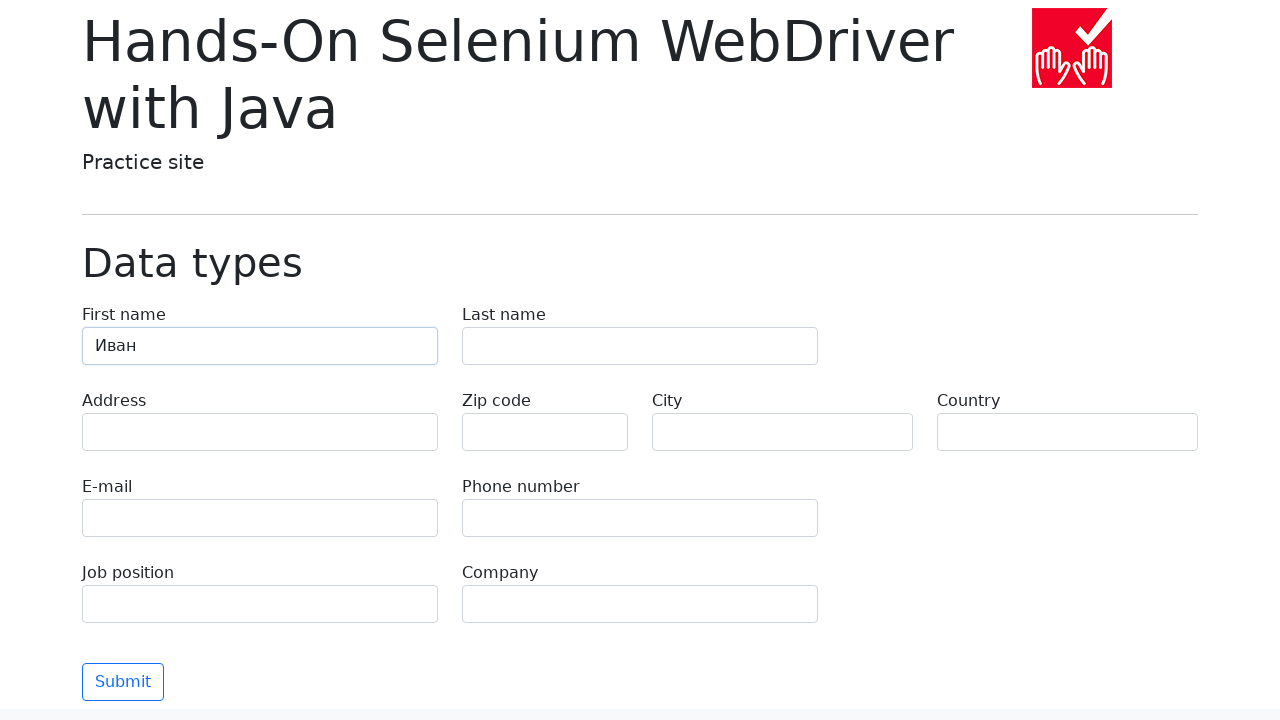

Filled last name field with 'Петров' on input[name='last-name']
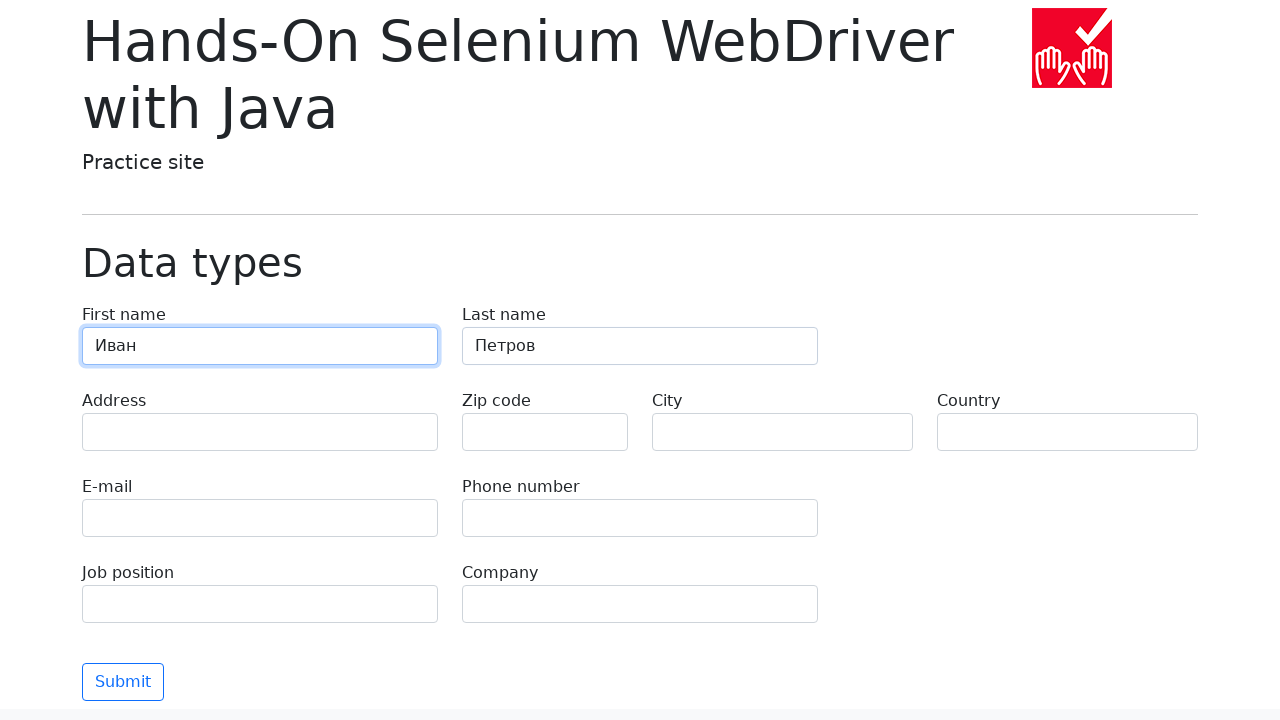

Filled address field with 'Ленина, 55-3' on input[name='address']
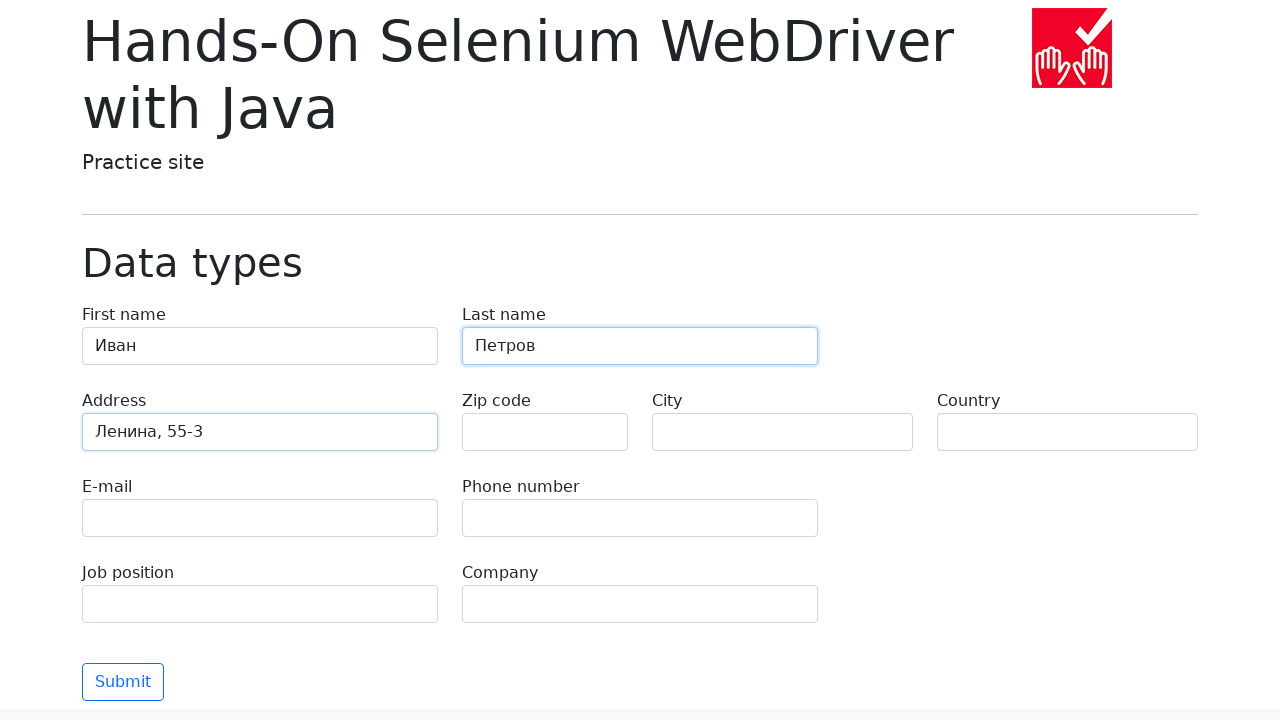

Filled city field with 'Москва' on input[name='city']
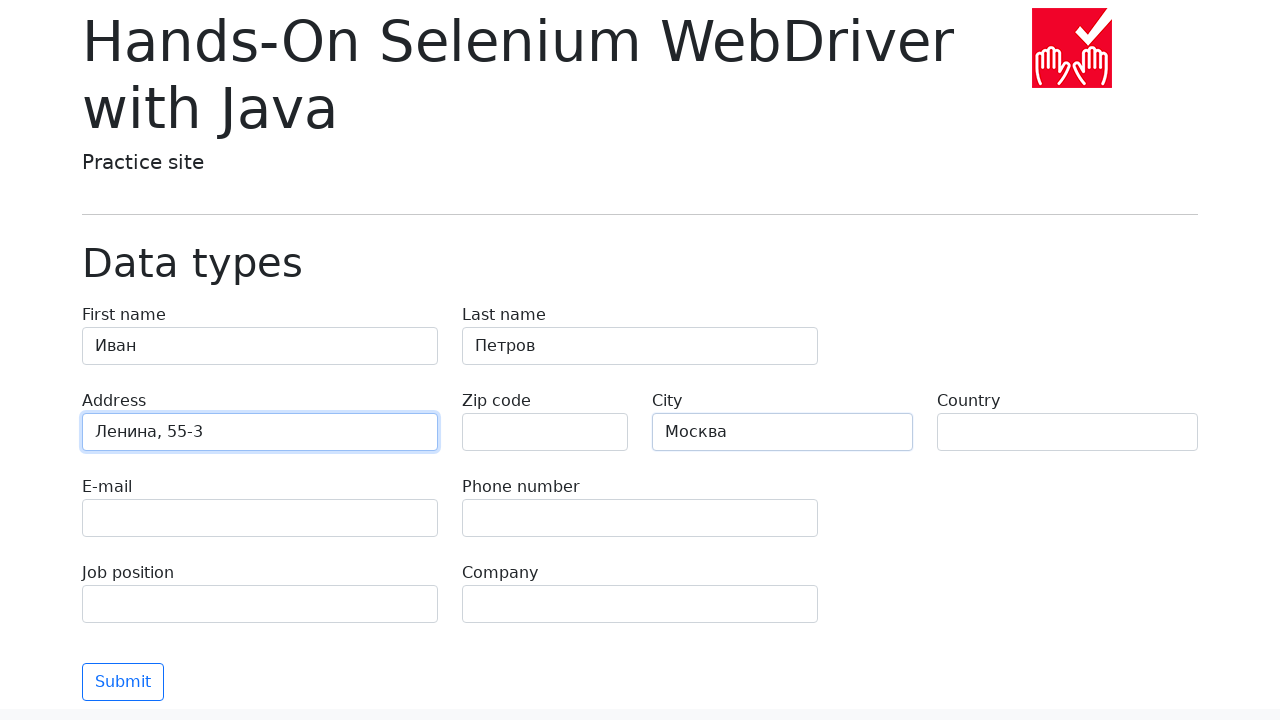

Filled country field with 'Россия' on input[name='country']
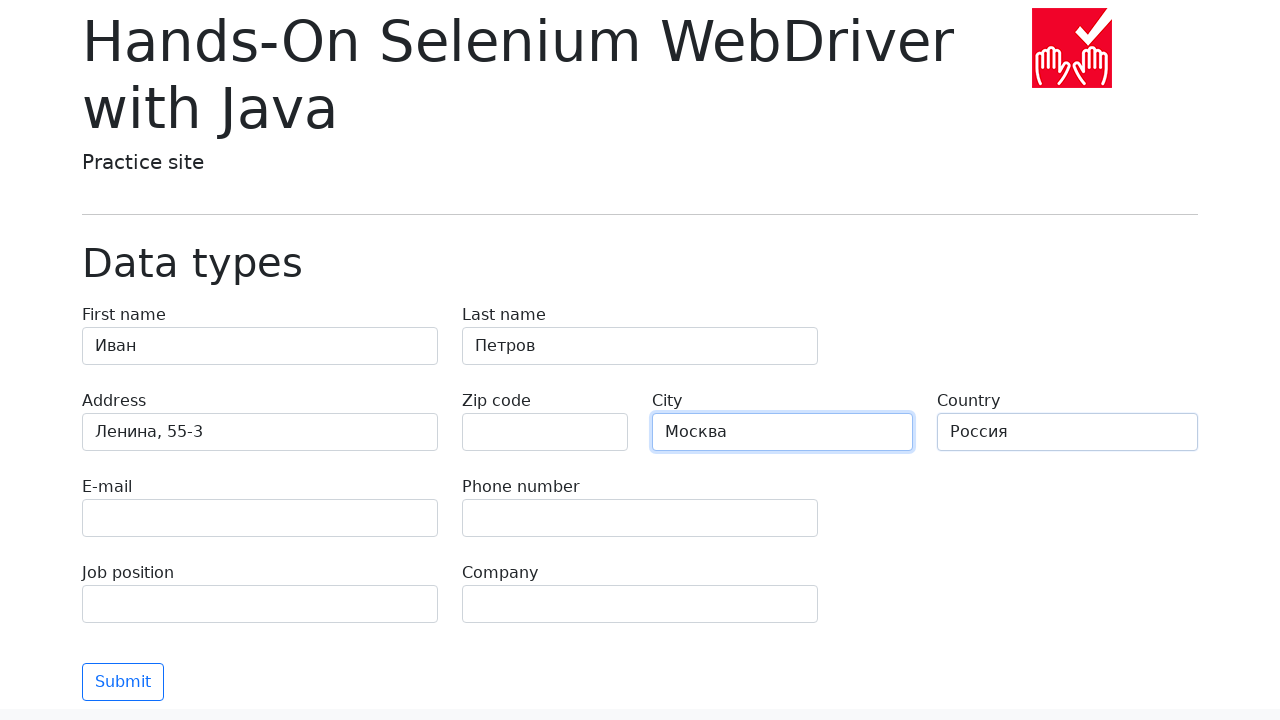

Filled job position field with 'QA' on input[name='job-position']
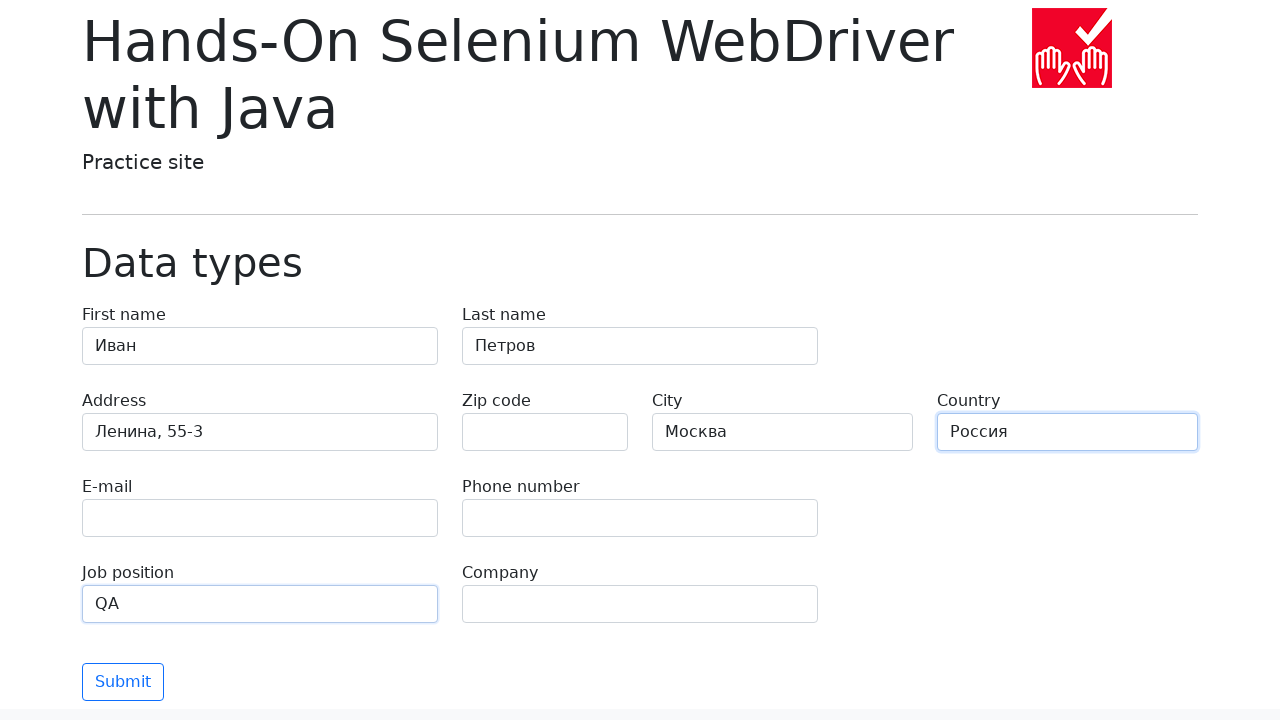

Filled company field with 'Merion' on input[name='company']
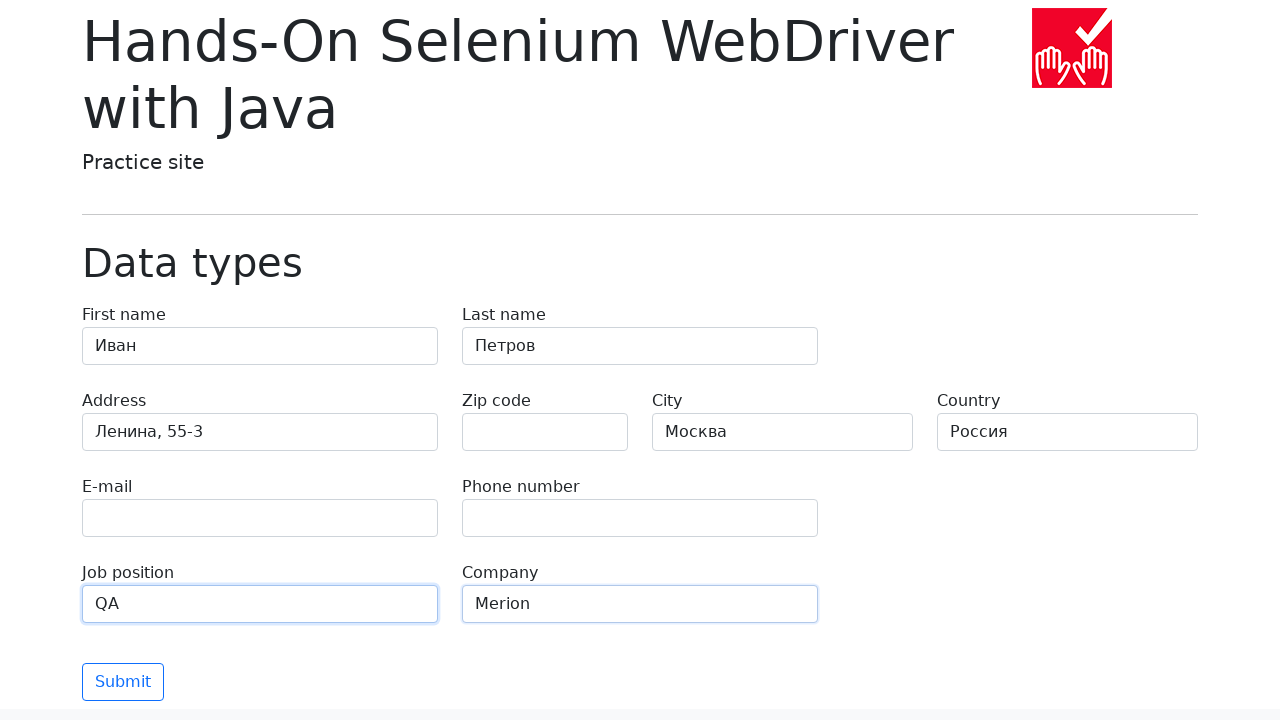

Clicked submit button to submit the form at (123, 682) on button[type='submit']
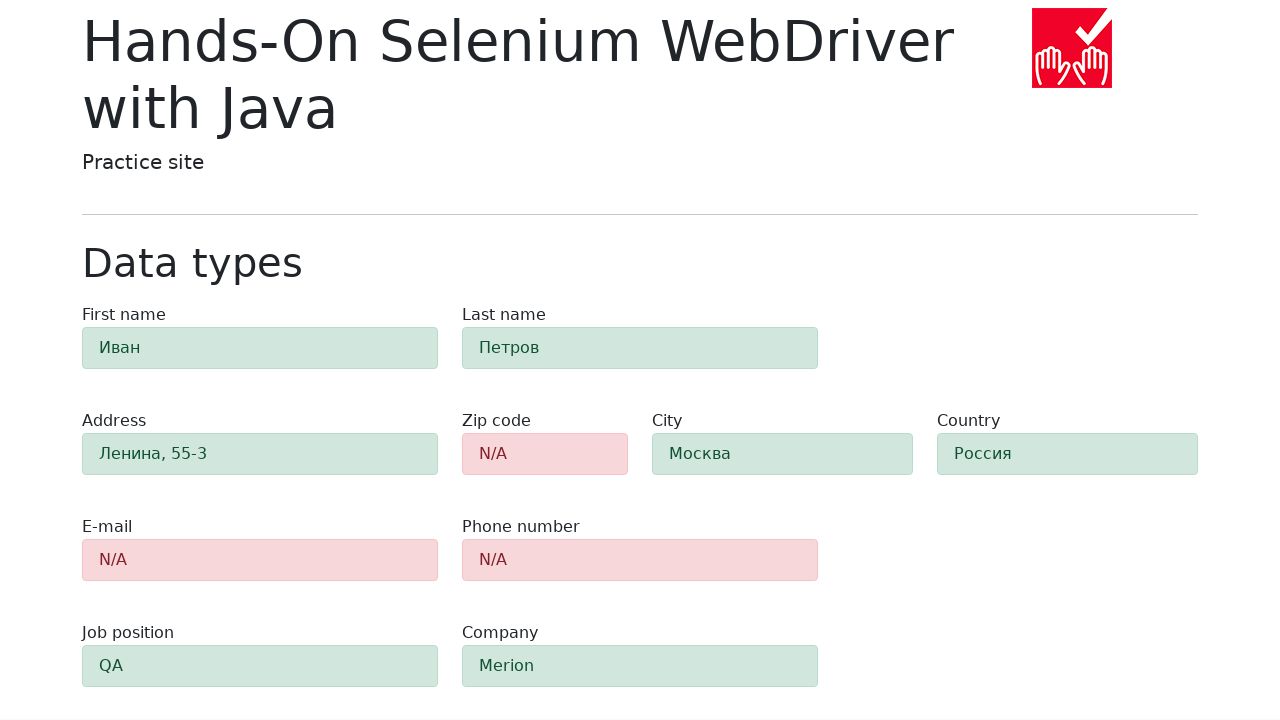

Form validation completed and alert appeared
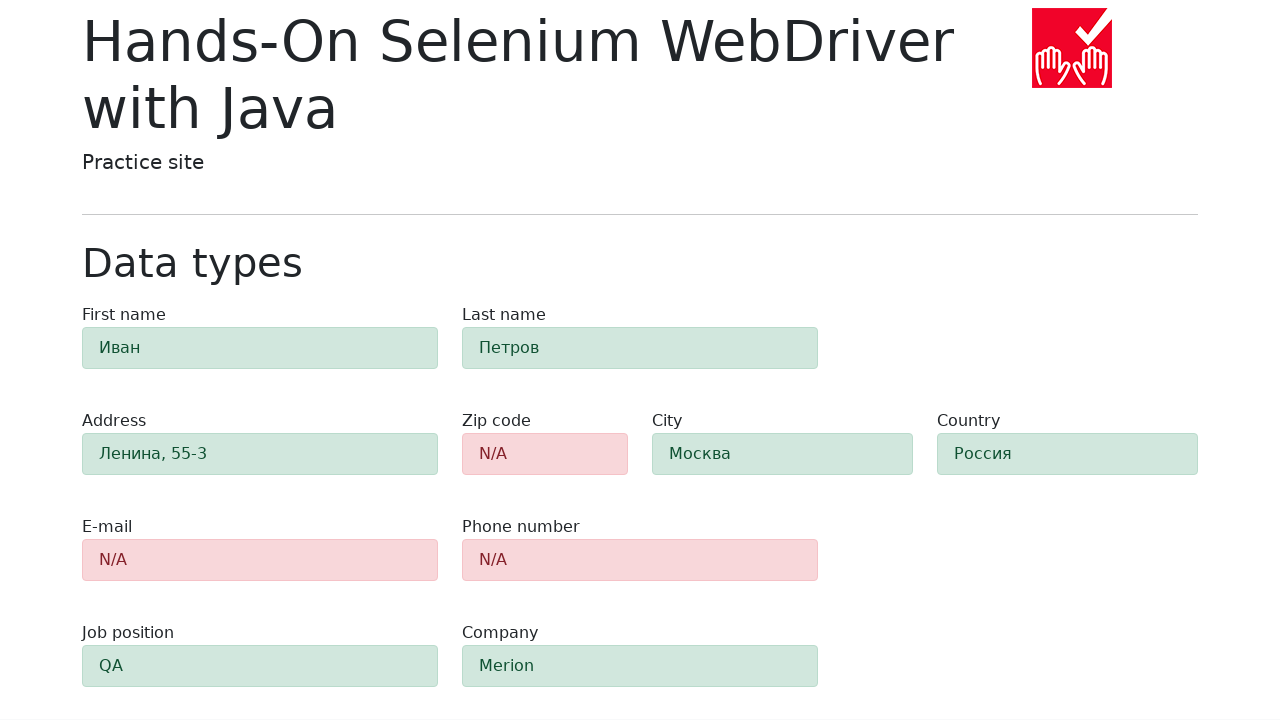

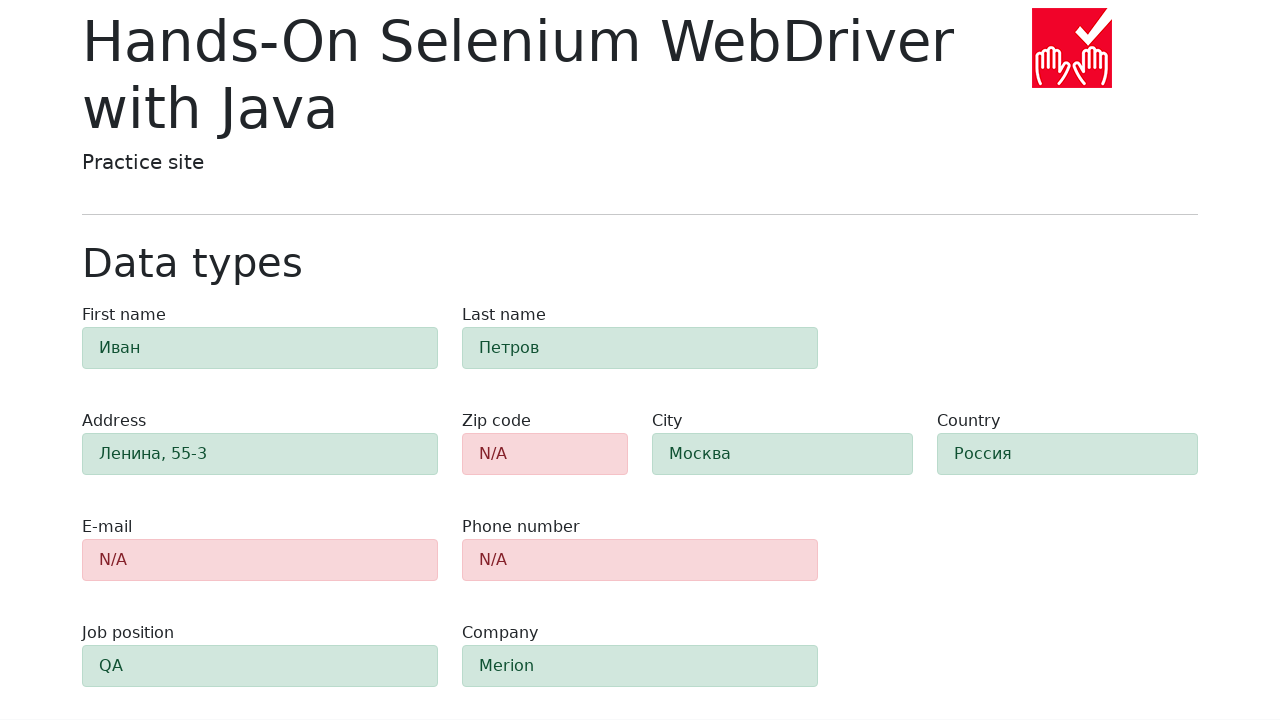